Tests different button interactions including double-click, right-click, and regular click

Starting URL: https://demoqa.com/buttons

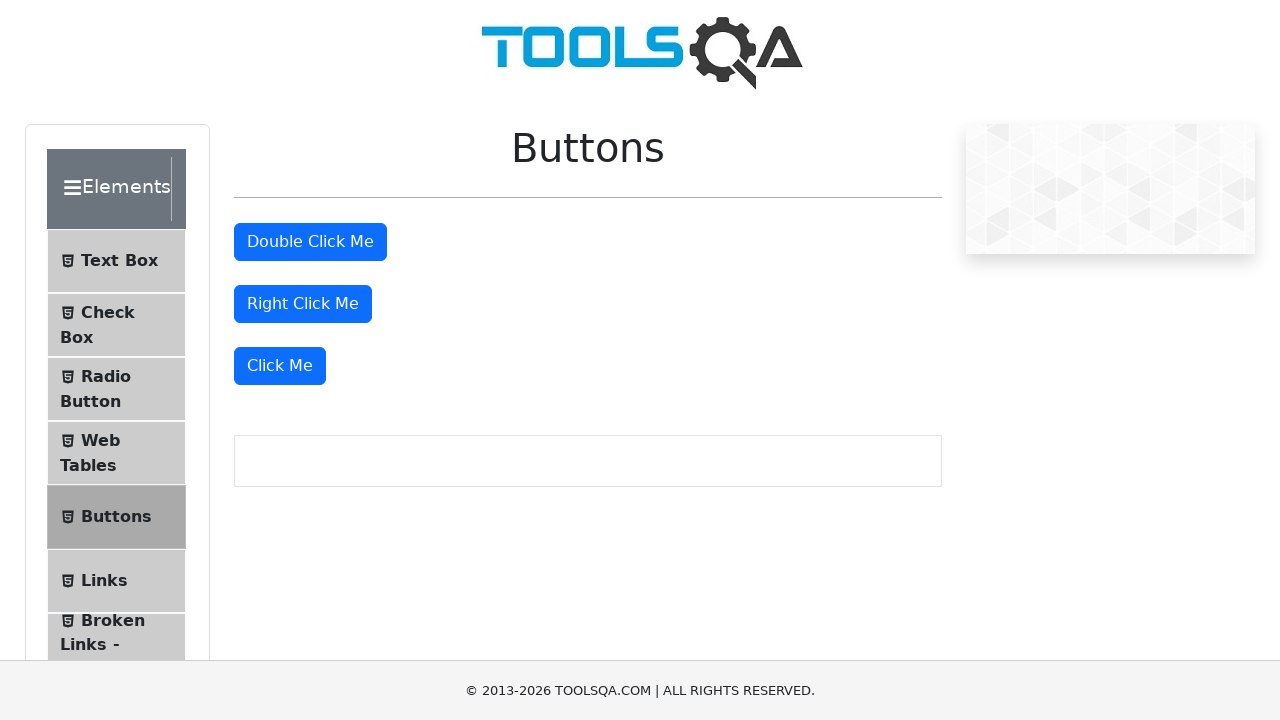

Double-clicked the double-click button at (310, 242) on #doubleClickBtn
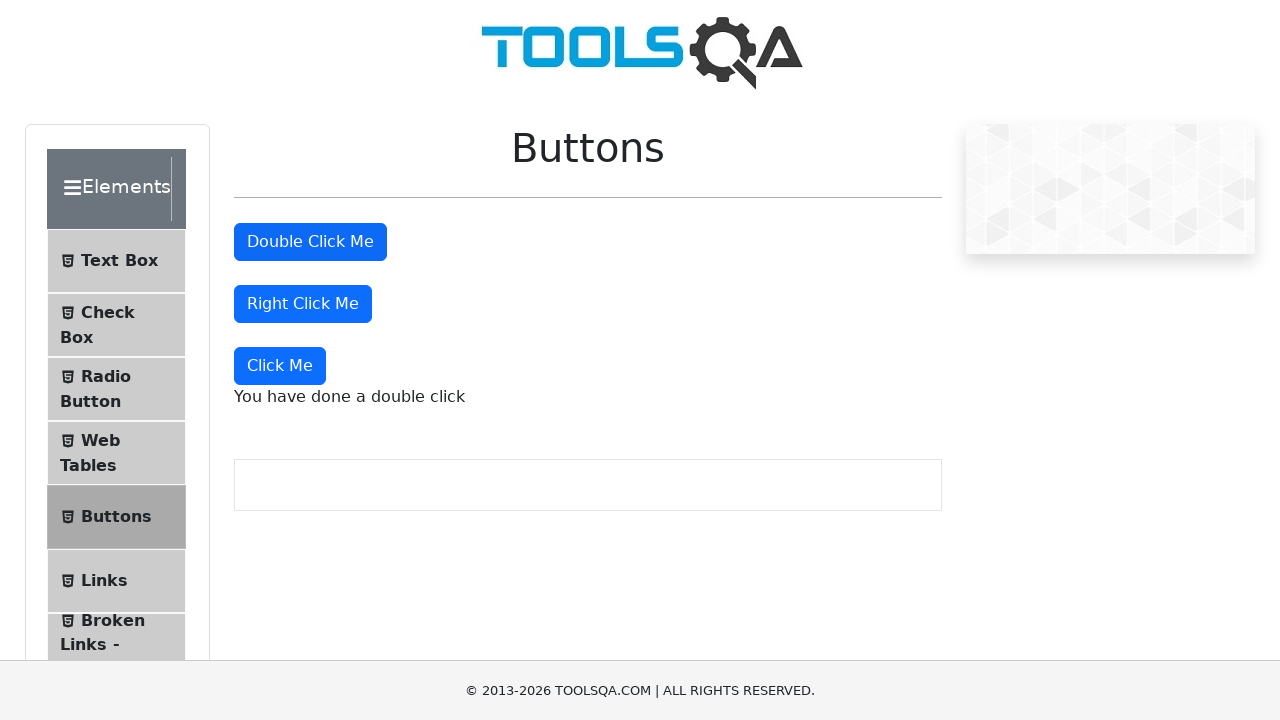

Right-clicked the right-click button at (303, 304) on #rightClickBtn
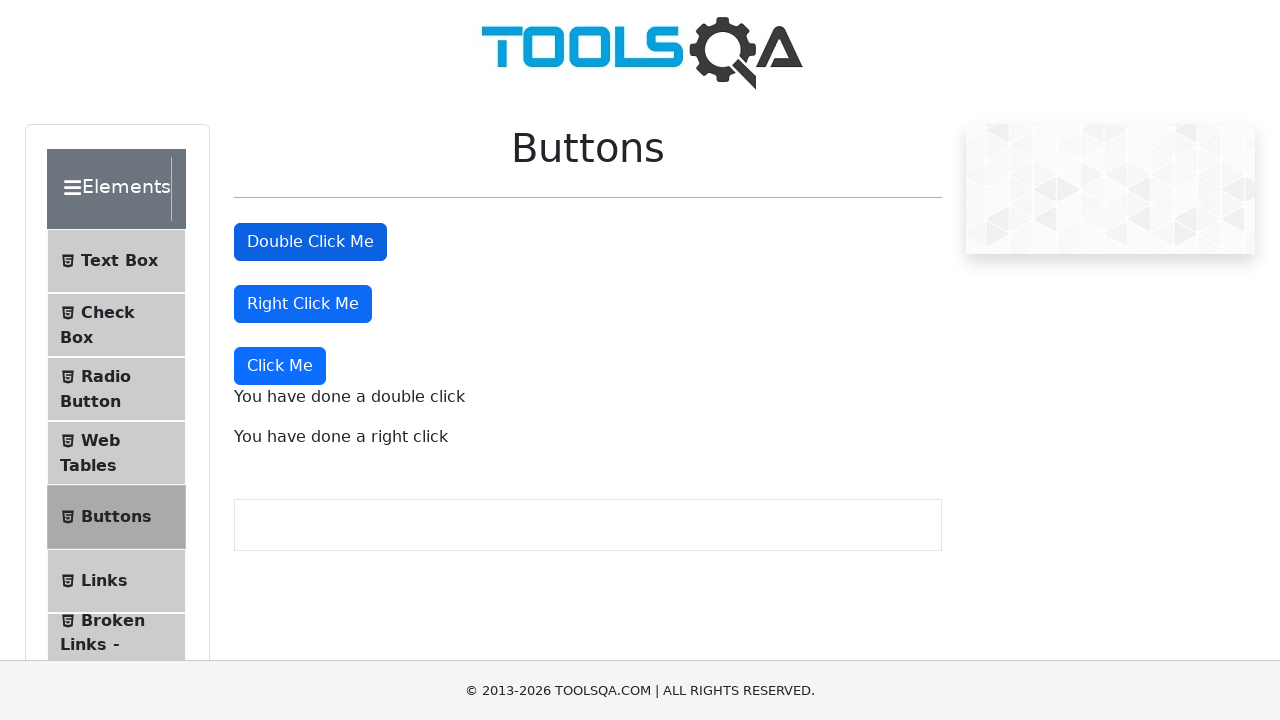

Clicked the 'Click Me' button with regular click at (280, 366) on button:has-text('Click Me'):not(#doubleClickBtn):not(#rightClickBtn)
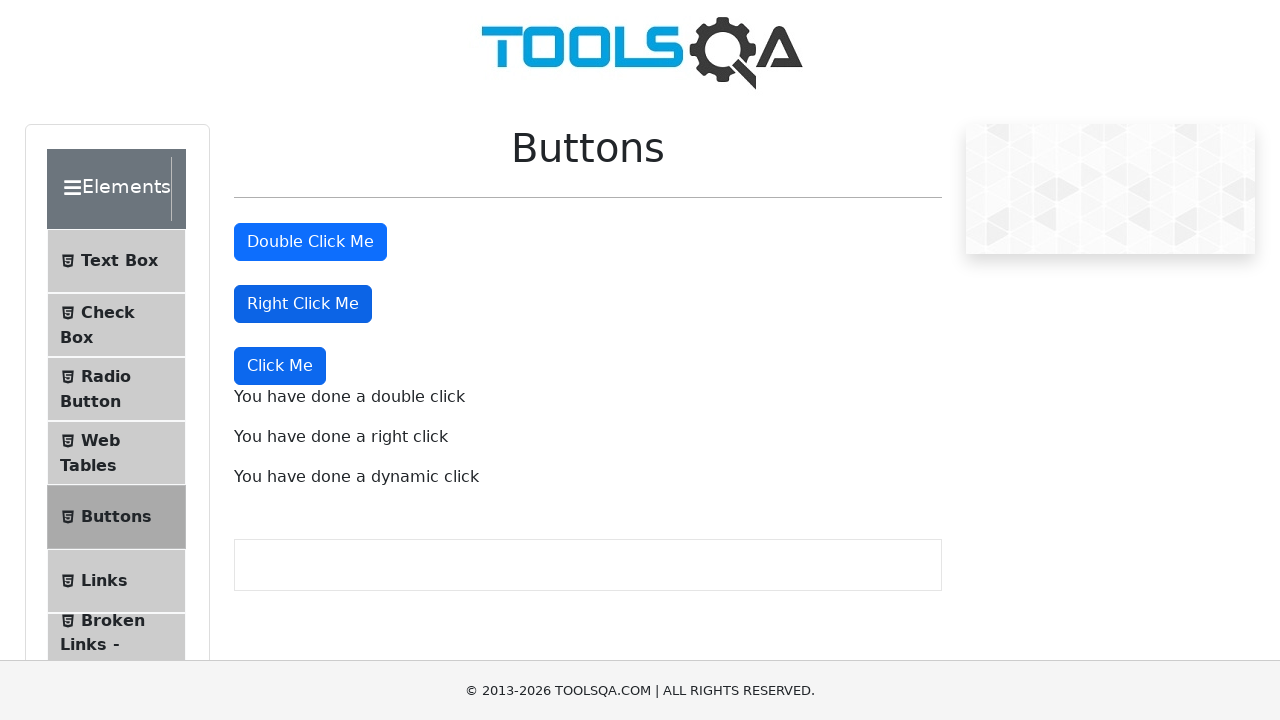

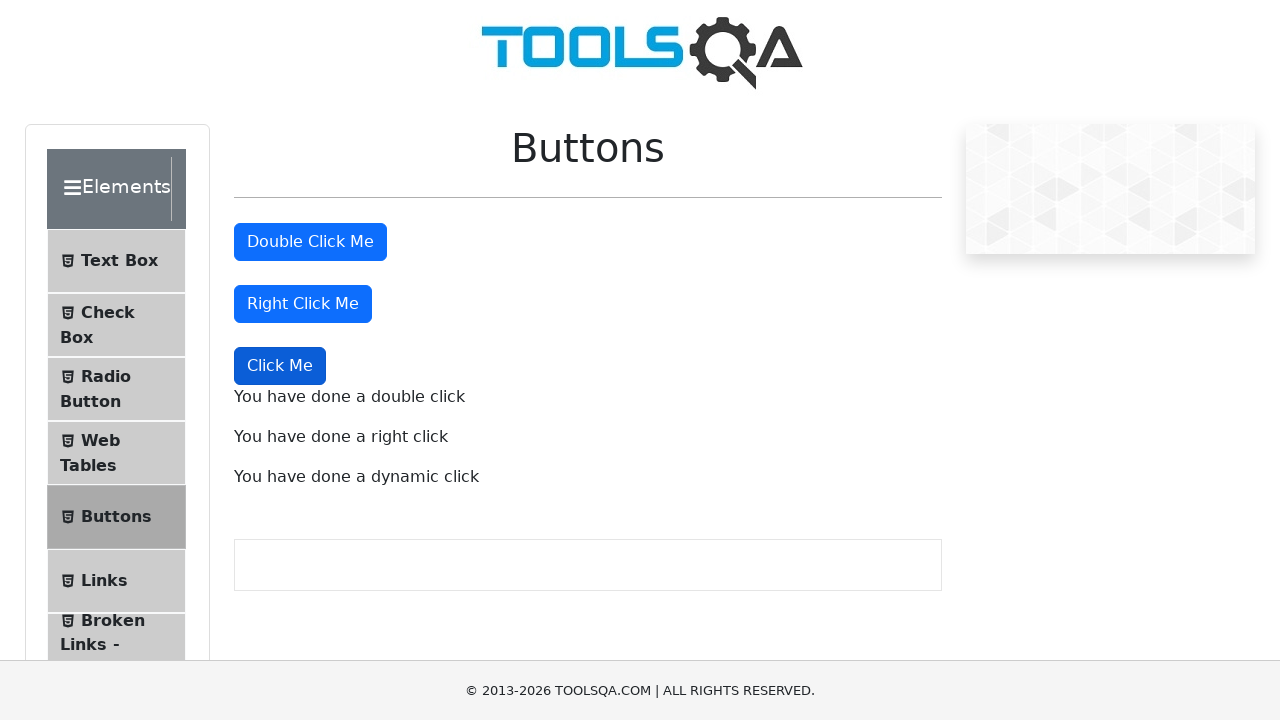